Tests a coffee order form by selecting quantity, ice option, sugar topping, adding remarks, and submitting the form with alert confirmation

Starting URL: https://webhtml-7f629.web.app/coffee.html

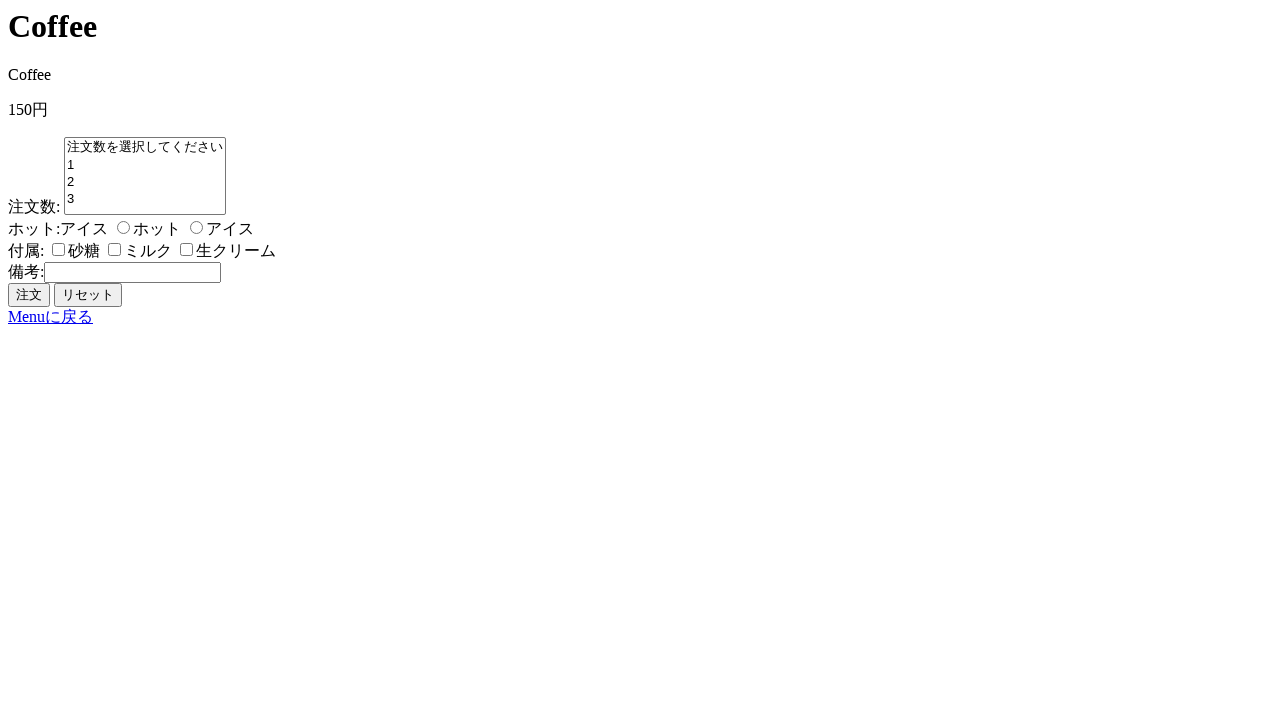

Selected quantity 1 from dropdown on select[name='num']
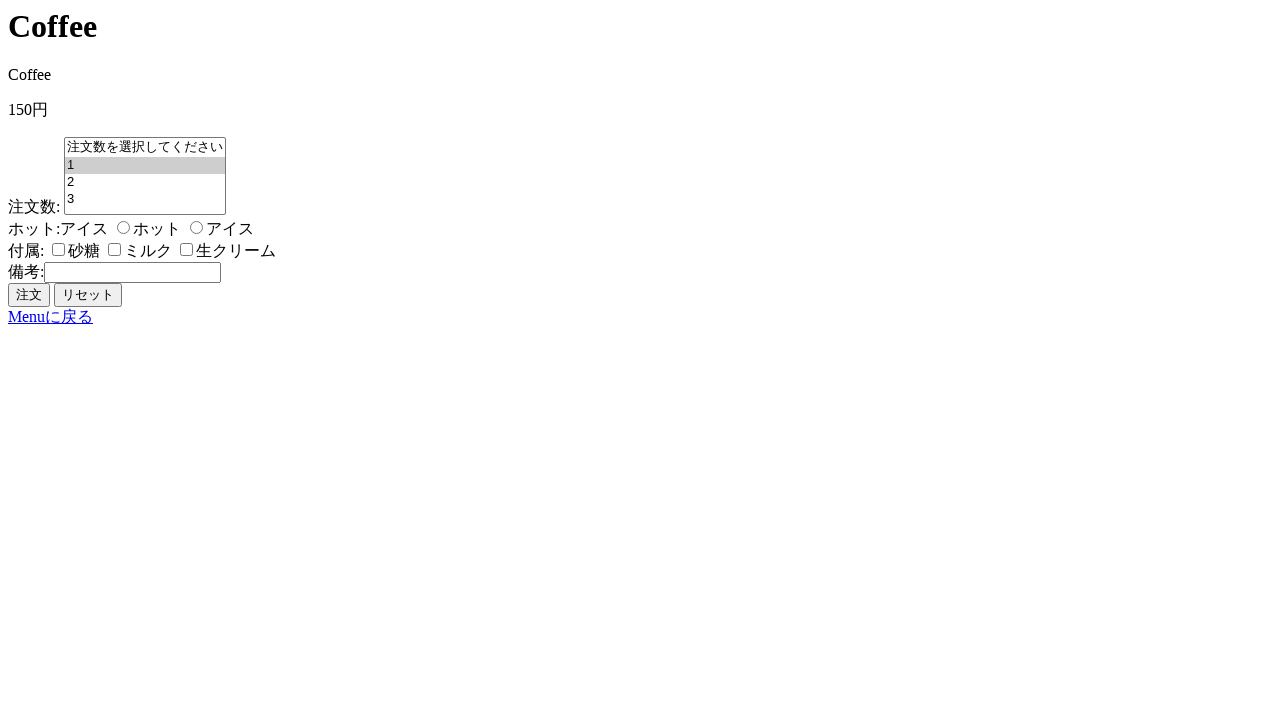

Changed quantity to 2 on select[name='num']
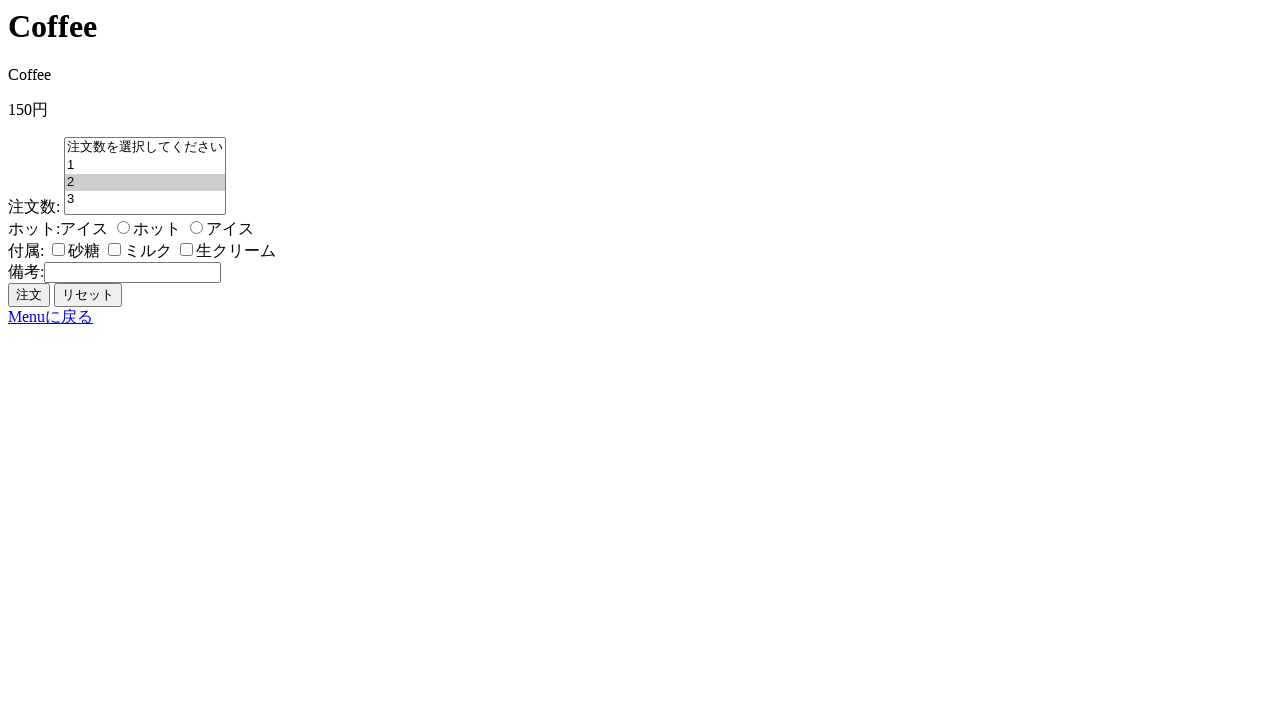

Selected ice option radio button at (196, 228) on input[type='radio'][value='ice']
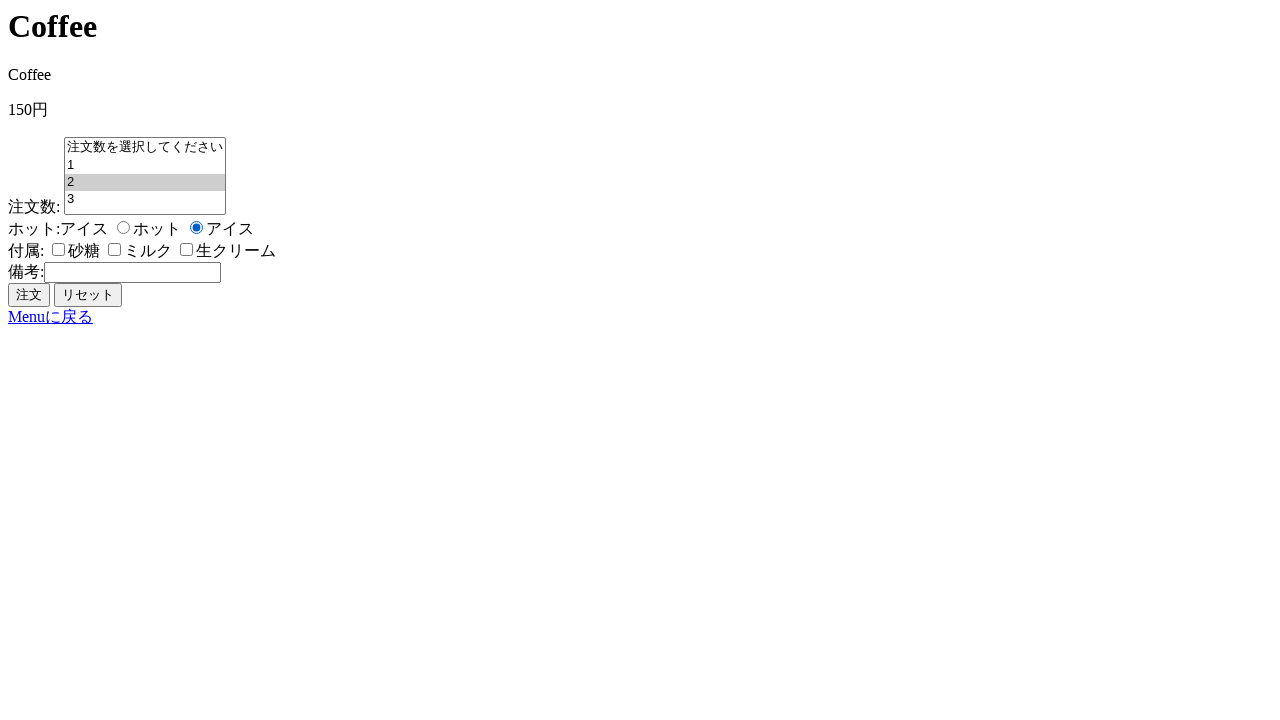

Checked sugar topping checkbox at (58, 250) on input[name='included'][value='sugar']
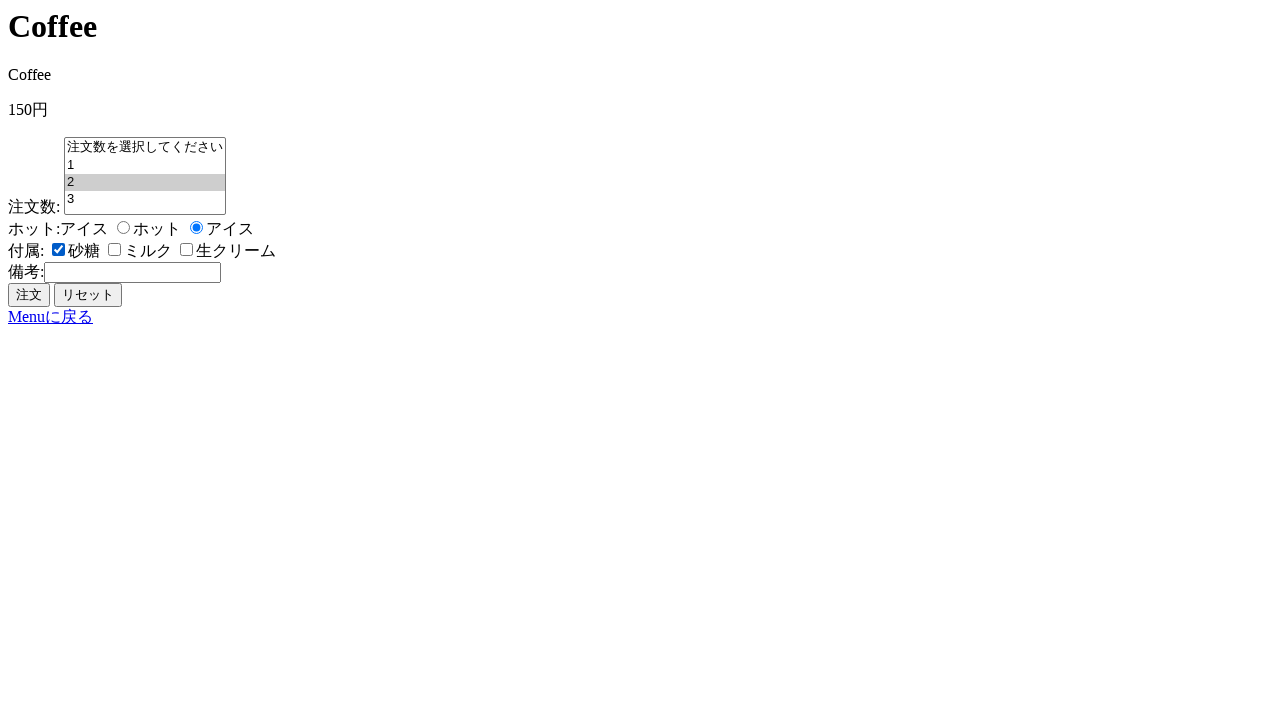

Entered remarks '熱めでお願いします' in text field on input[name='remarks']
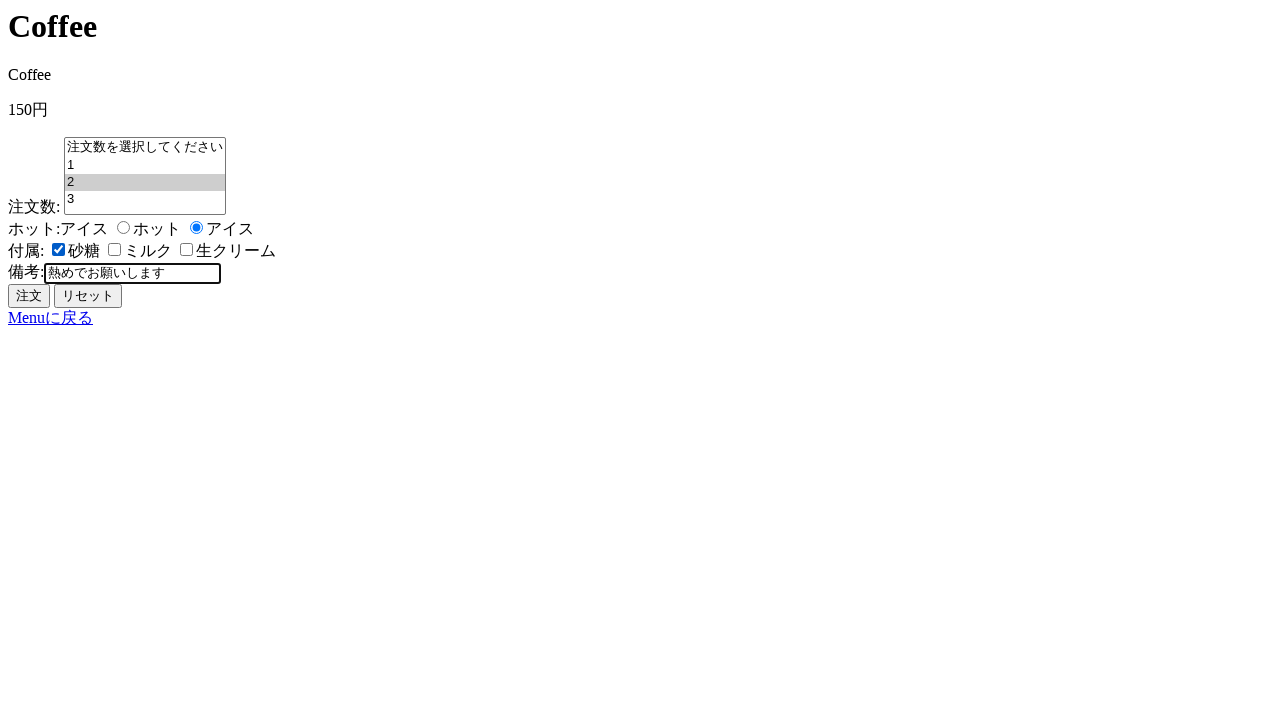

Clicked submit button to submit coffee order form at (29, 296) on input[type='submit']
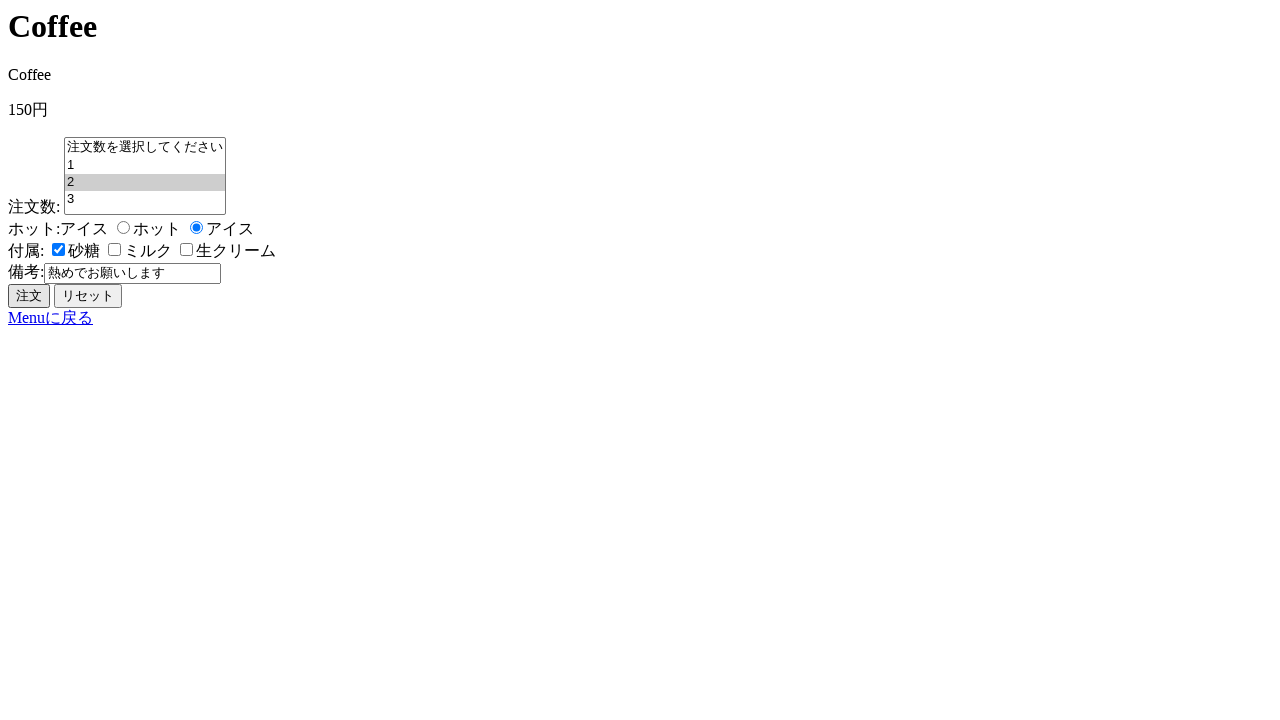

Accepted alert confirmation dialog
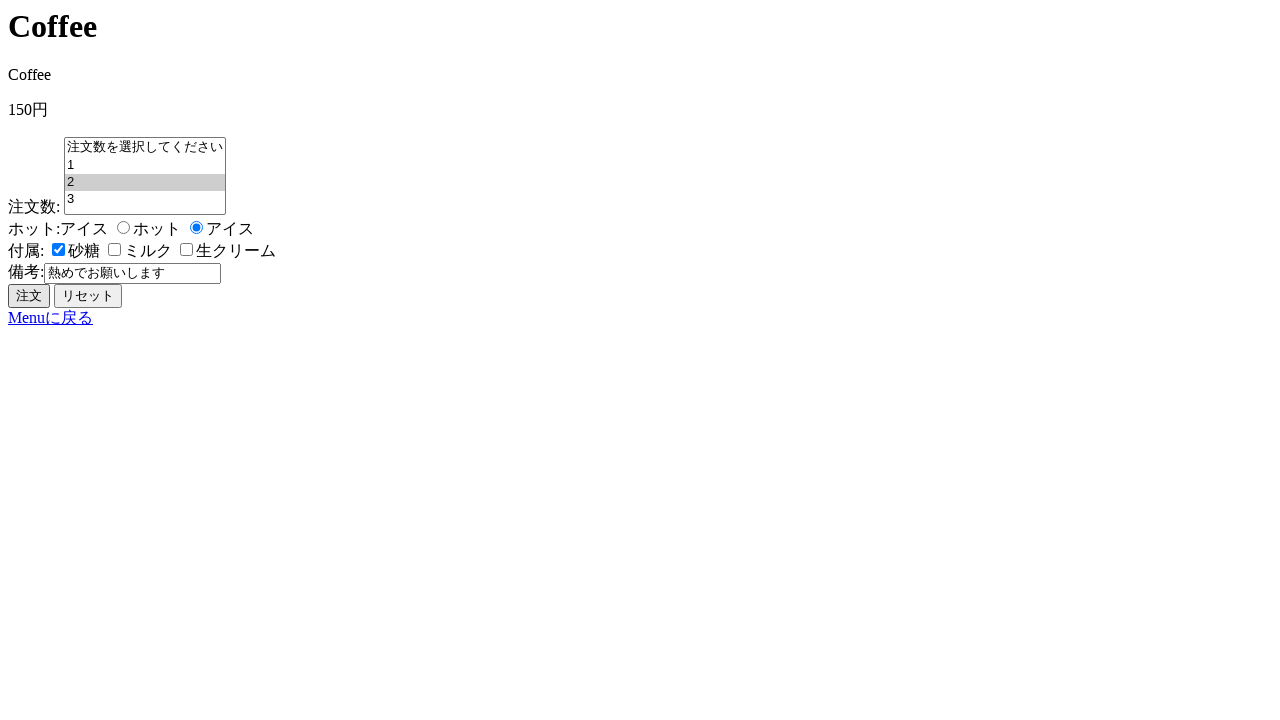

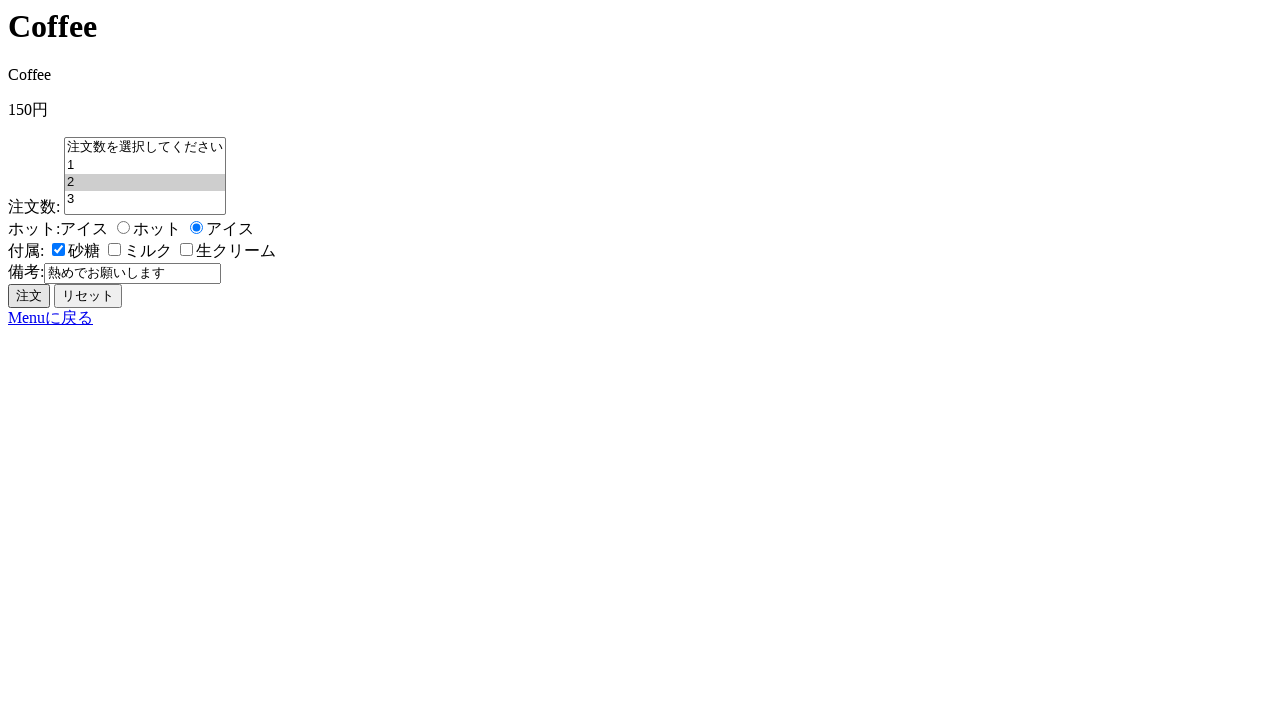